Tests state dropdown selection by selecting Illinois, Virginia, then California in sequence, and verifies that California is the final selected option.

Starting URL: https://practice.cydeo.com/dropdown

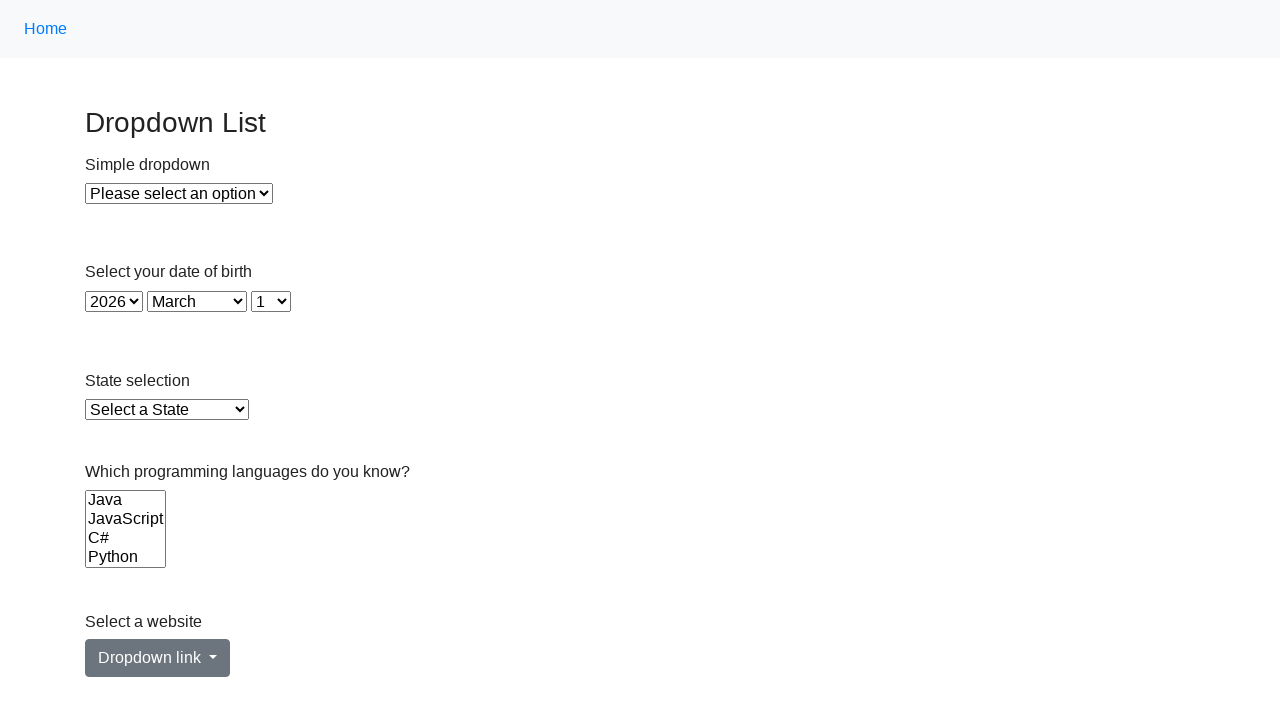

Selected Illinois from state dropdown by label on select#state
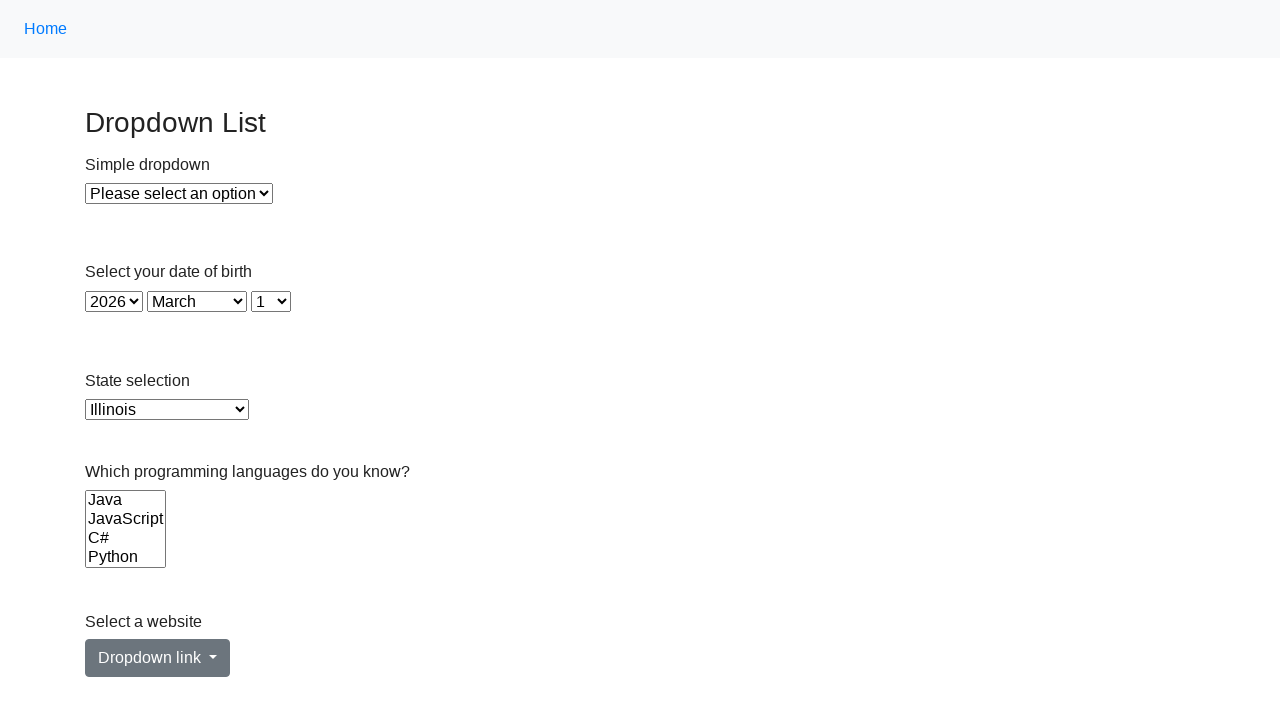

Selected Virginia from state dropdown by value on select#state
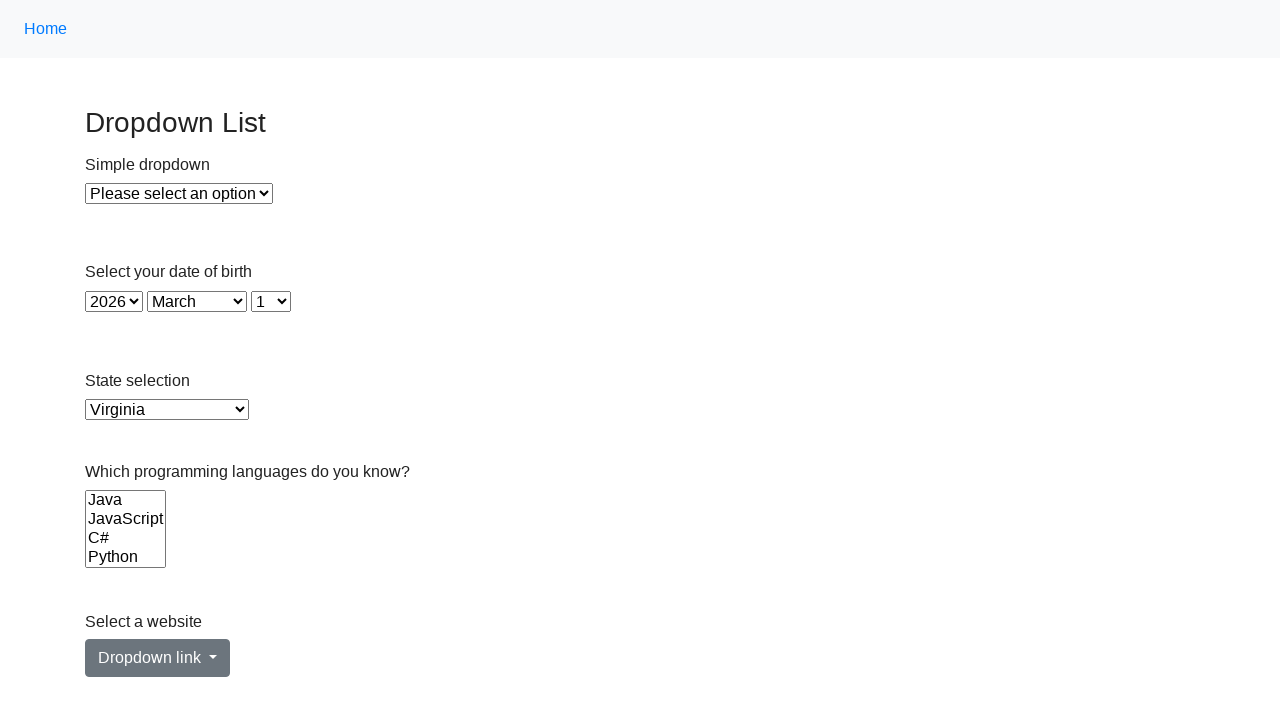

Selected California from state dropdown by index on select#state
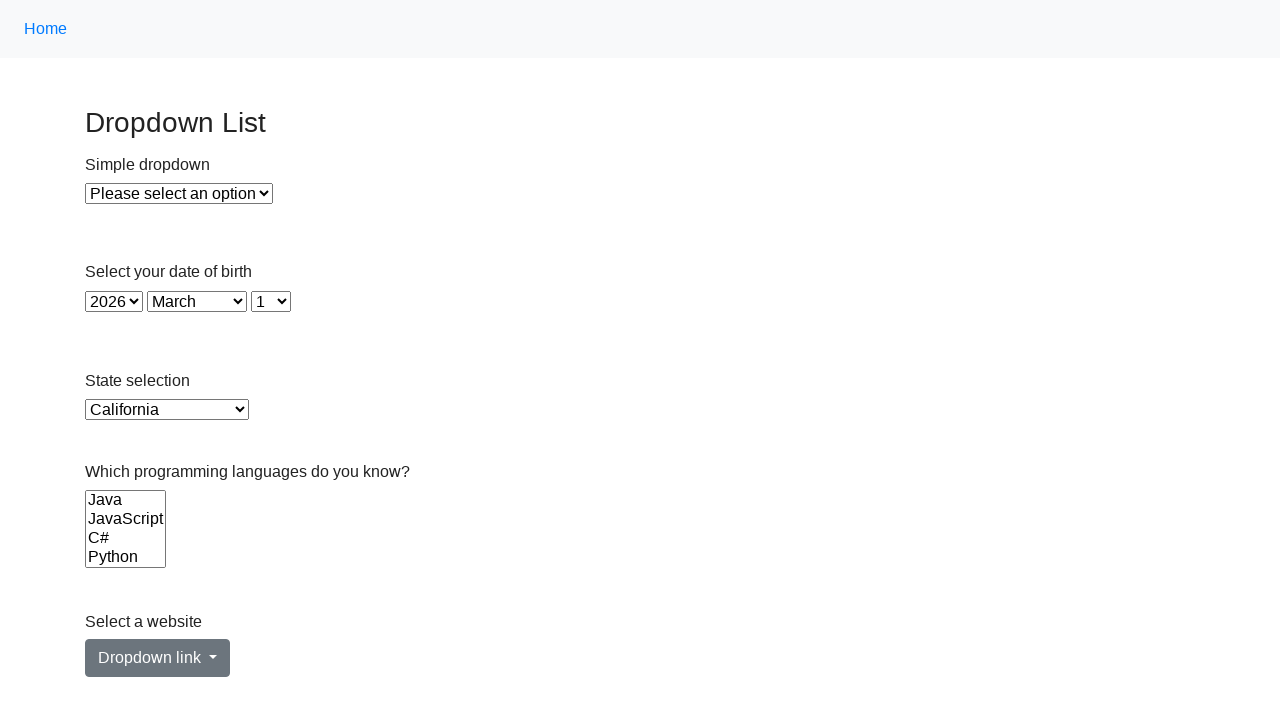

Located checked option element in state dropdown
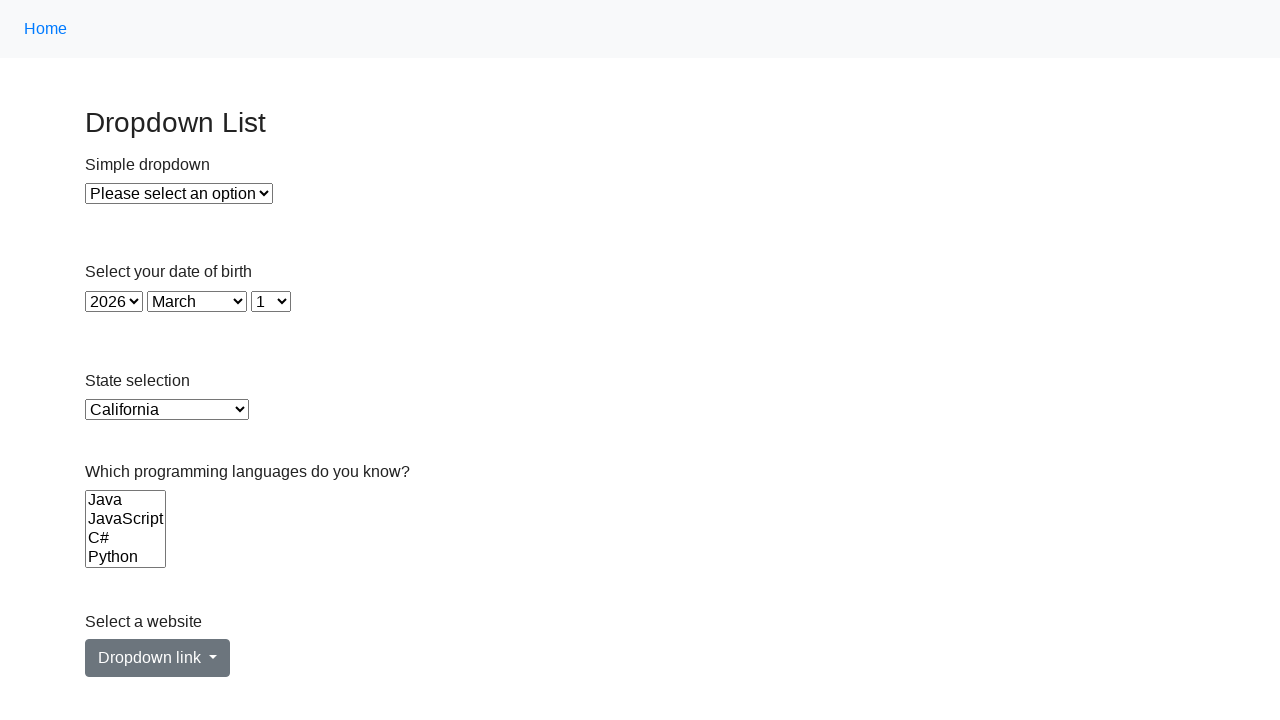

Verified that California is the final selected option
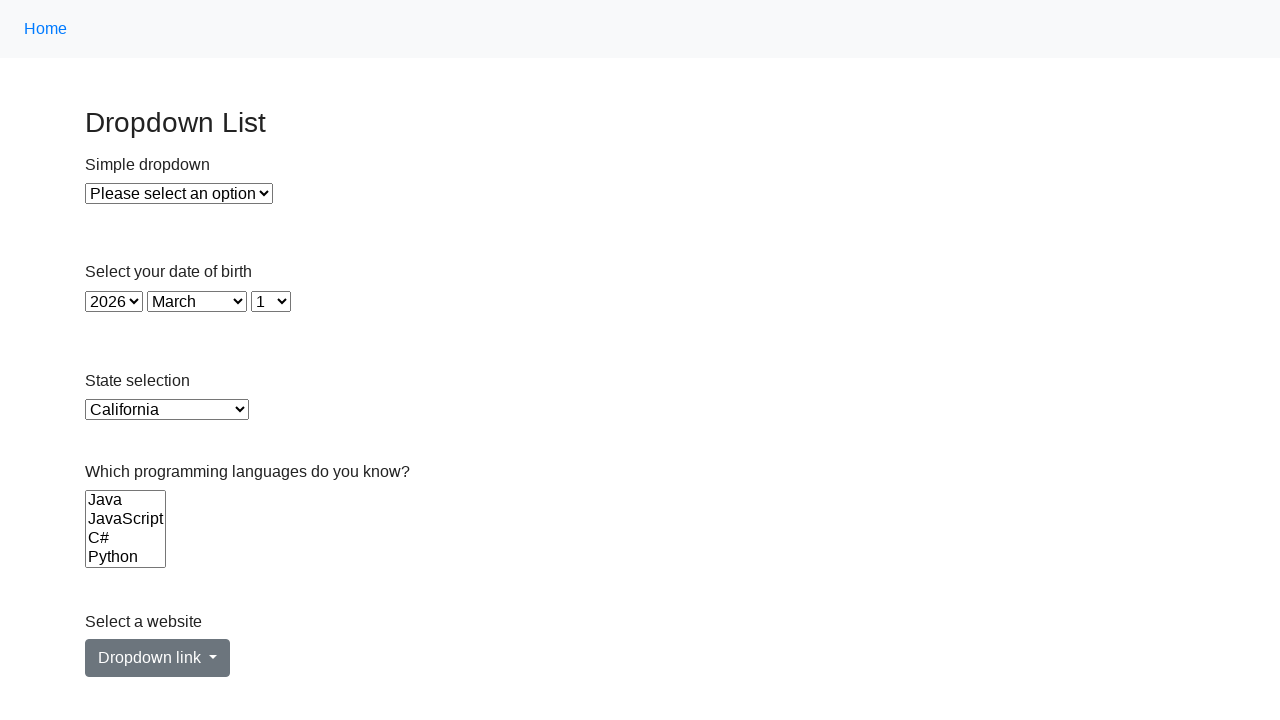

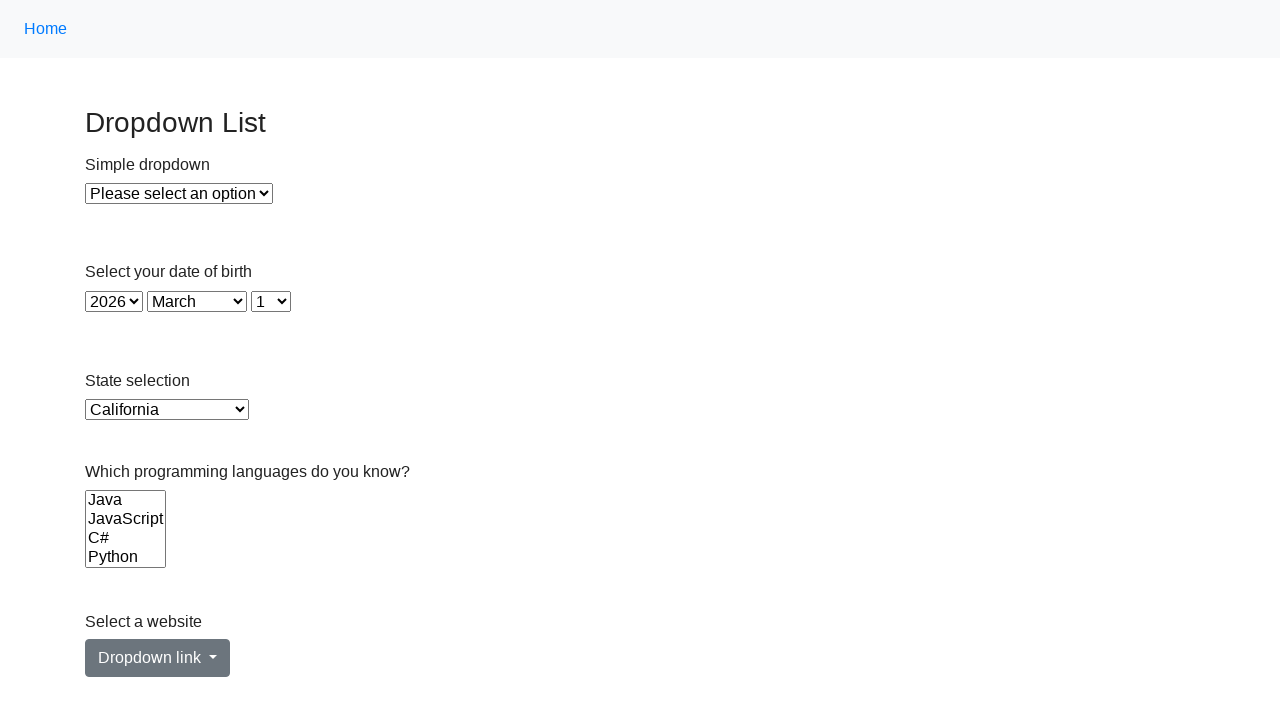